Tests an e-commerce flow by browsing products, selecting a Selenium course, adding it to cart, and modifying the quantity in the cart page

Starting URL: https://rahulshettyacademy.com/angularAppdemo

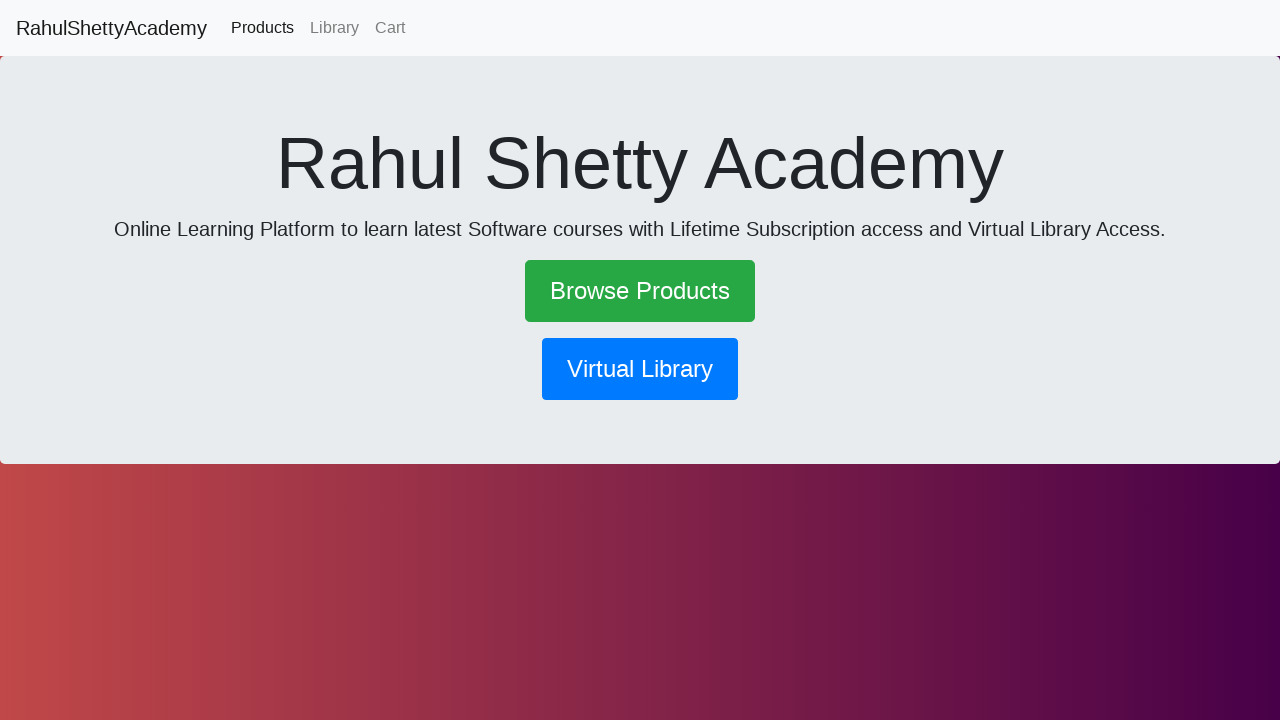

Clicked on Browse Products link at (640, 291) on text=Browse Products
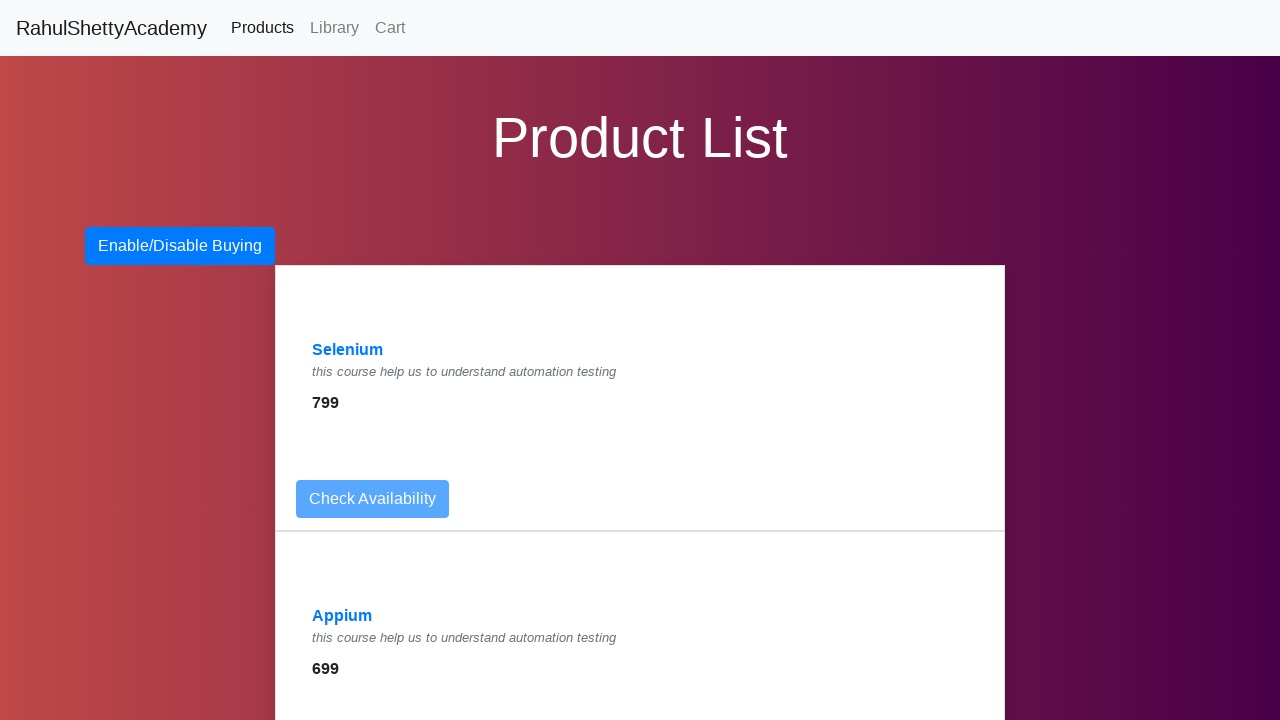

Clicked on Selenium course product at (348, 350) on text=Selenium
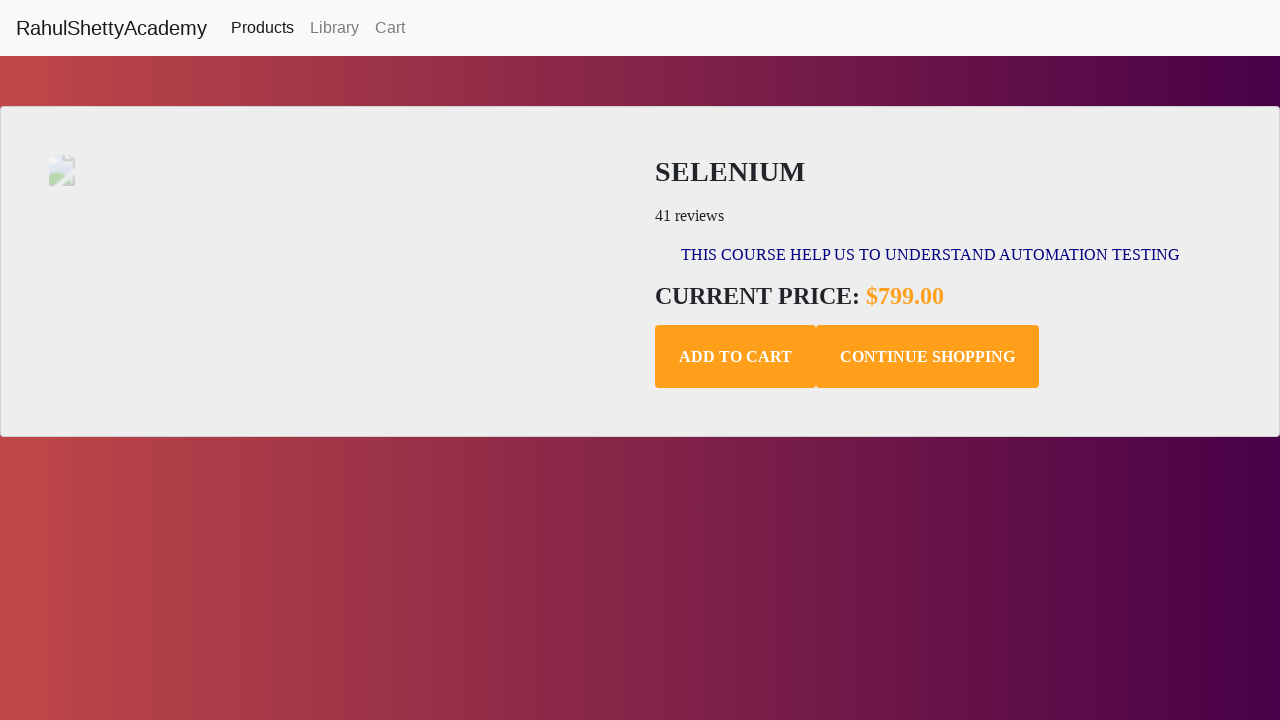

Clicked Add to Cart button at (736, 357) on xpath=/html/body/app-root/app-product-shop/body/div[2]/div/div/div[2]/div[2]/but
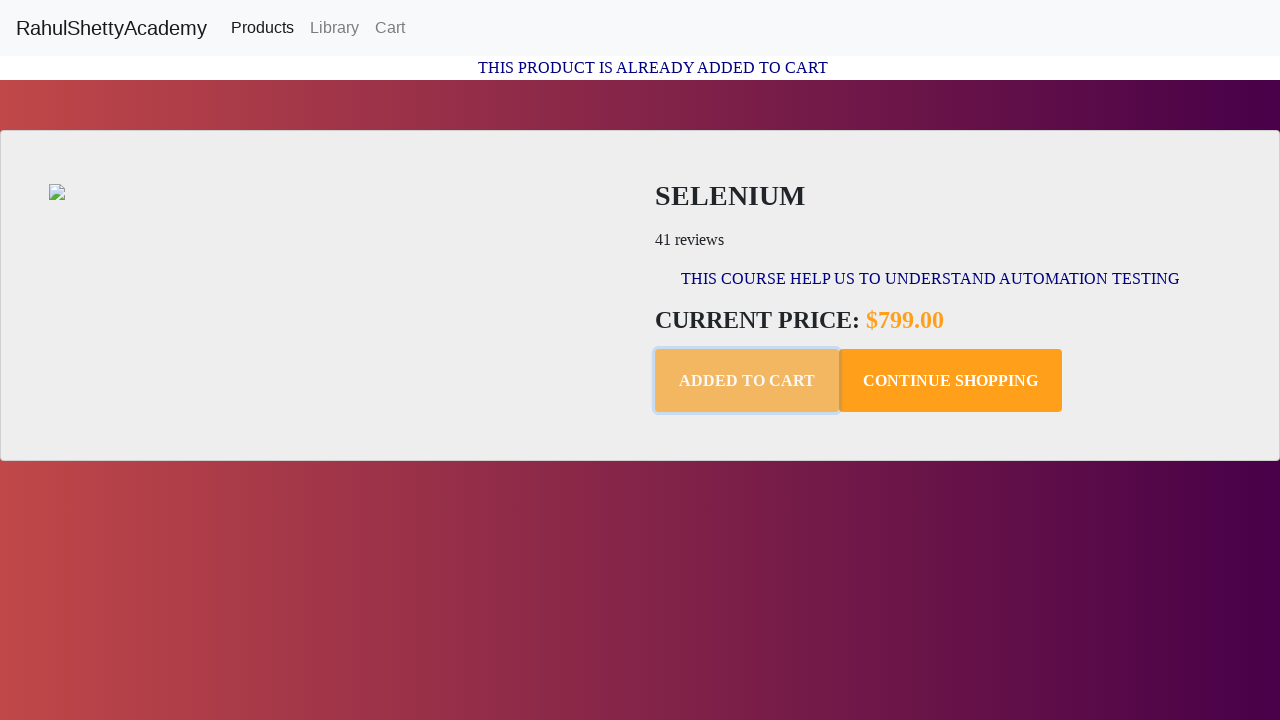

Clicked on Cart link to navigate to cart page at (390, 28) on text=Cart
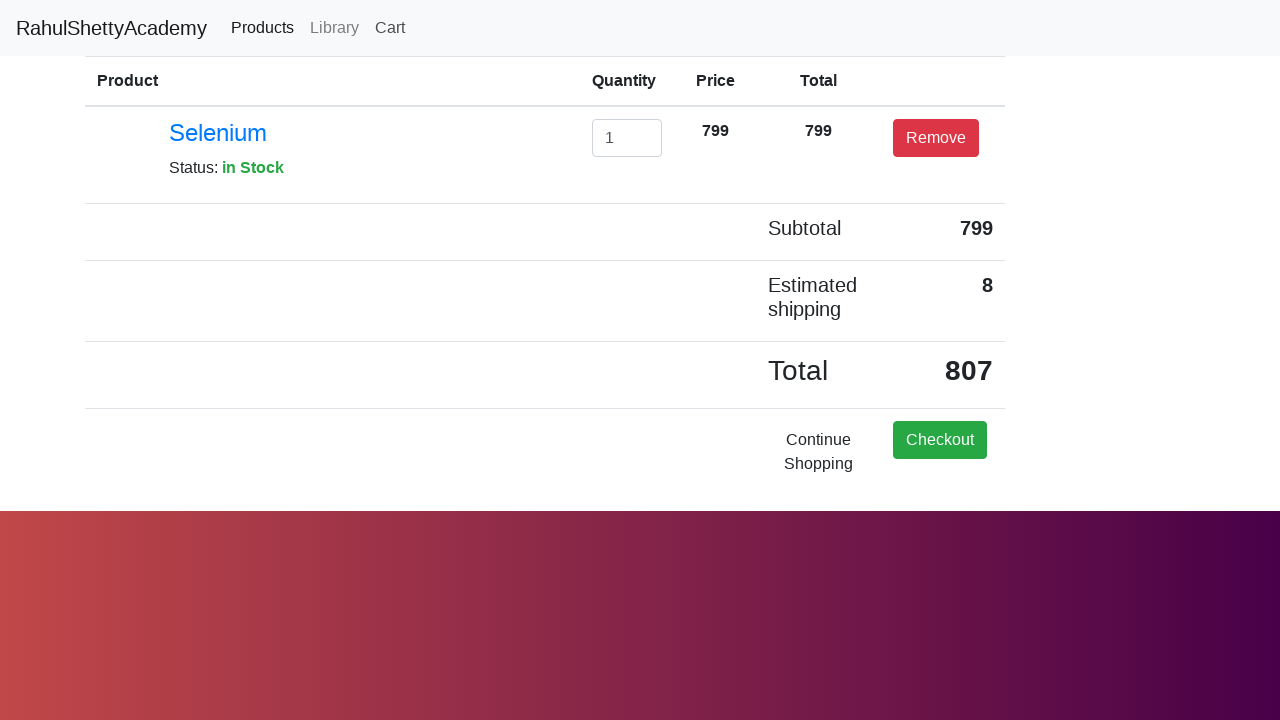

Updated quantity in cart to 2 on #exampleInputEmail1
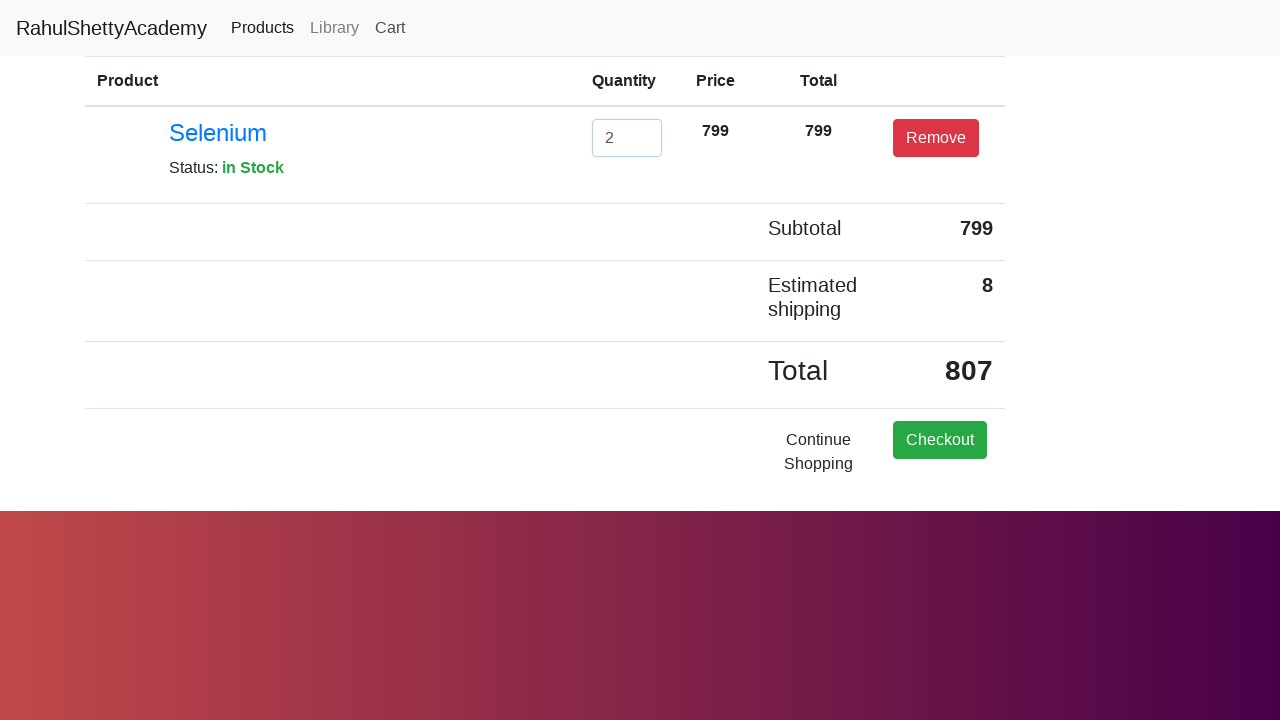

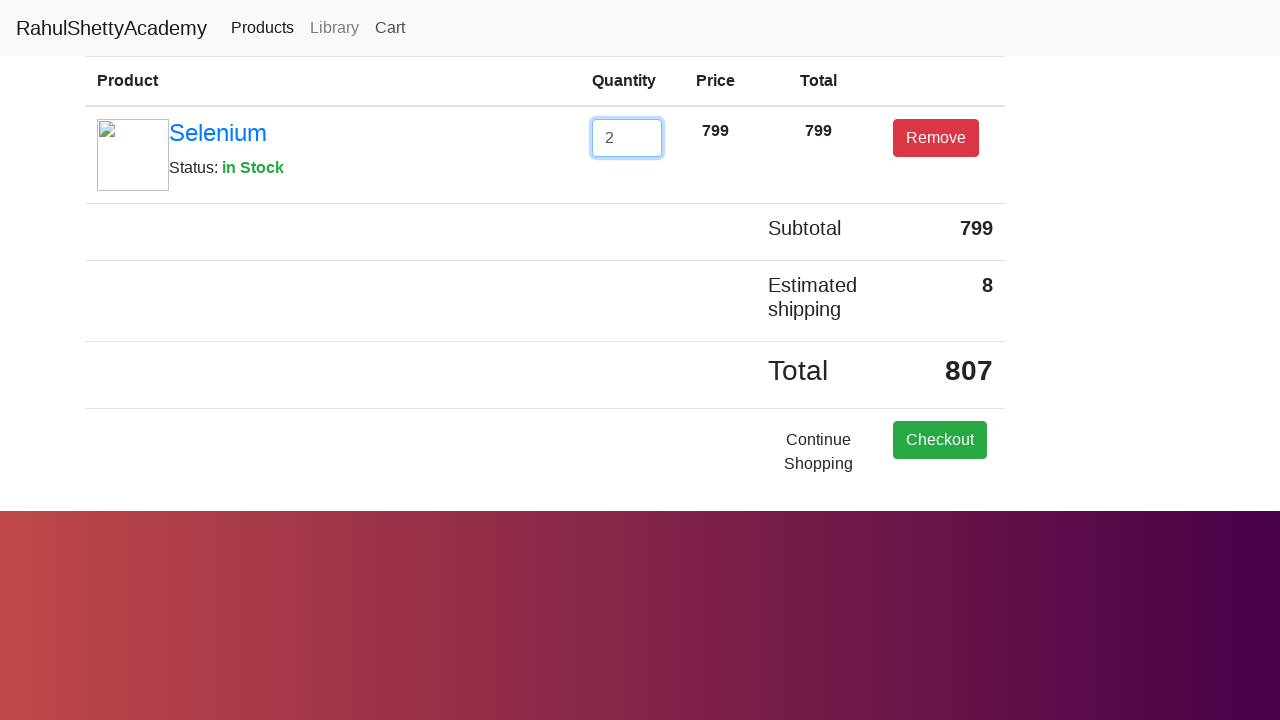